Tests typing into a sidebar search input field on a navigation page by entering a search query

Starting URL: https://floower.bitbucket.io/pages/index.html

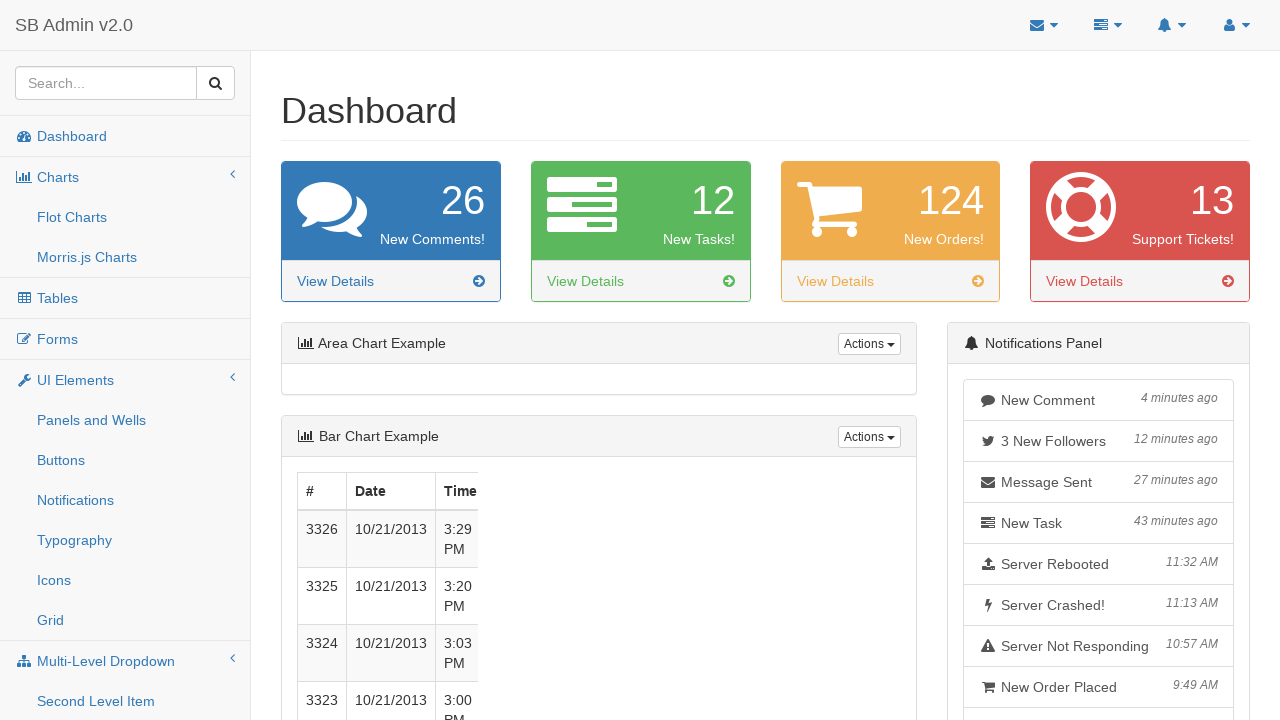

Typed search query 'abc' into sidebar search input field on xpath=/html/body/div[@id='wrapper']/nav[contains(@class, 'navbar navbar-default 
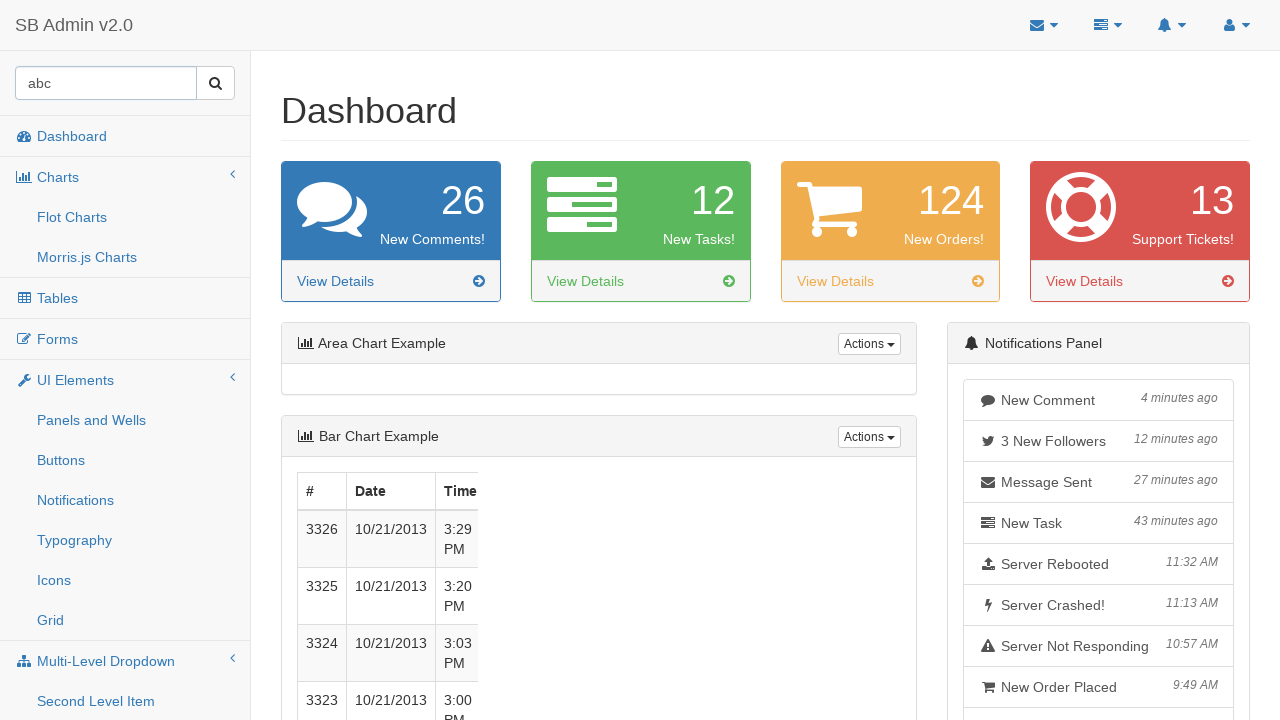

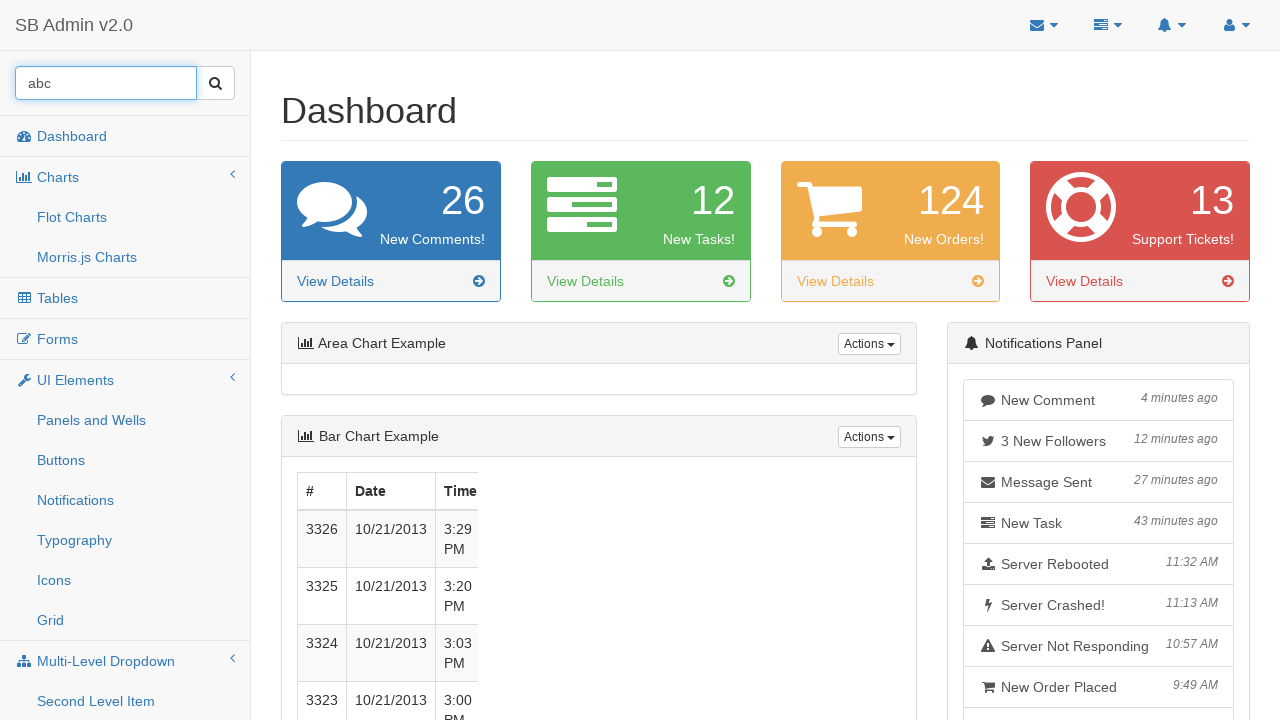